Tests that whitespace is trimmed from edited todo text

Starting URL: https://demo.playwright.dev/todomvc

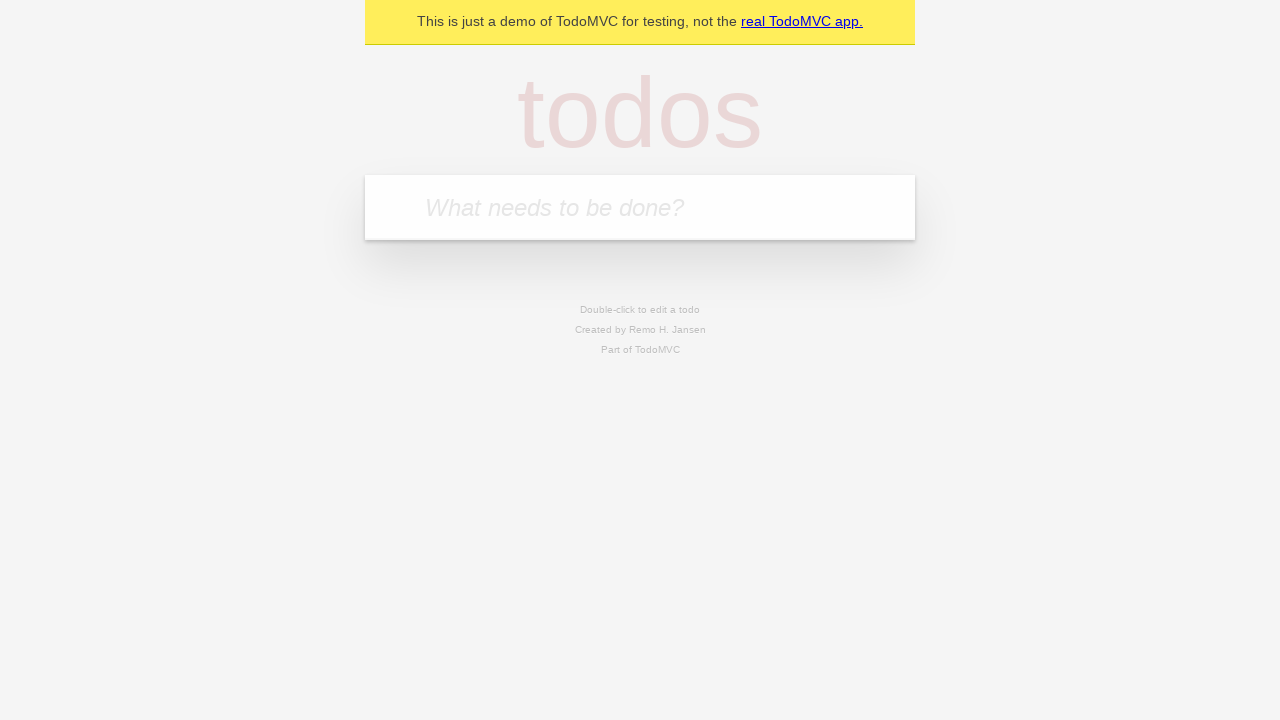

Filled todo input with 'buy some cheese' on internal:attr=[placeholder="What needs to be done?"i]
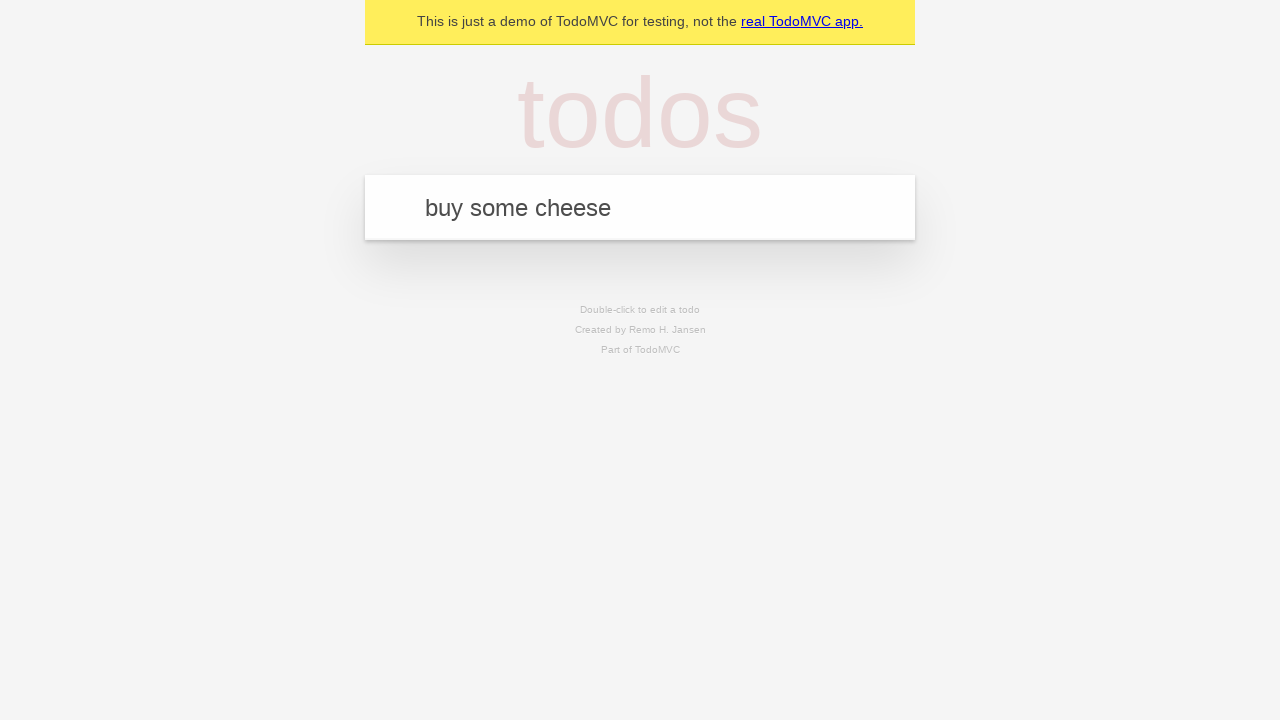

Pressed Enter to create first todo on internal:attr=[placeholder="What needs to be done?"i]
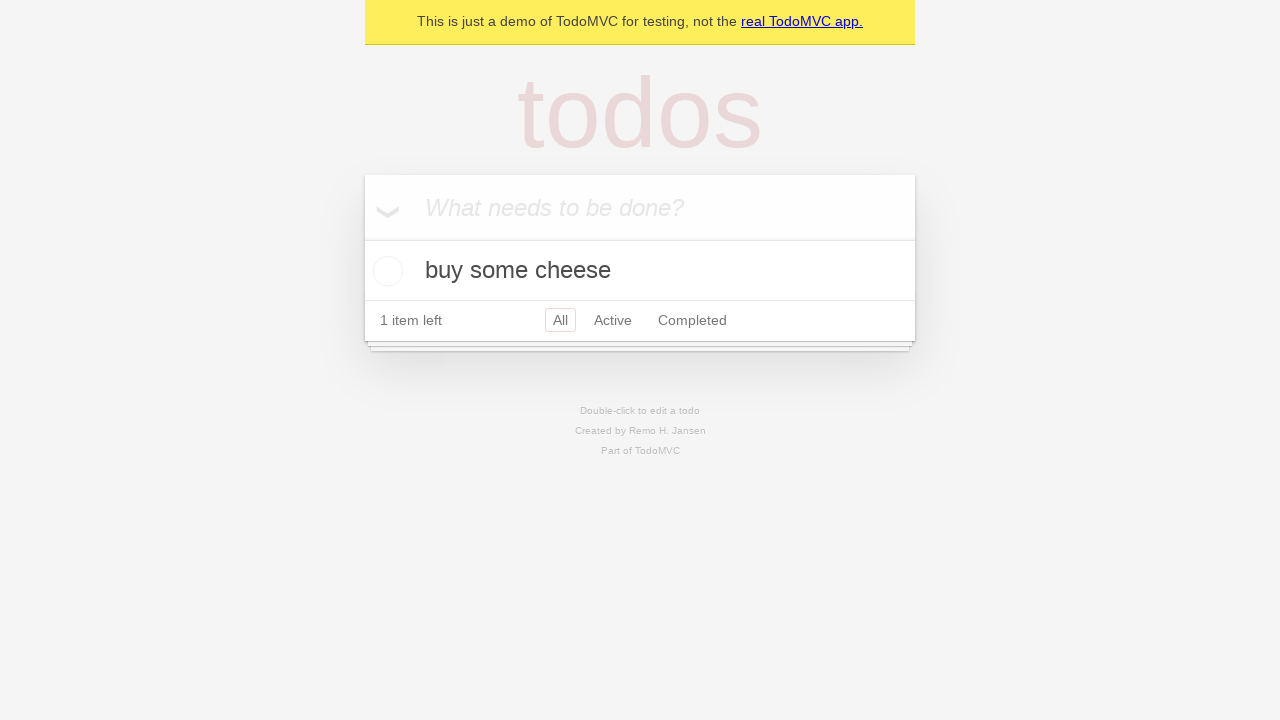

Filled todo input with 'feed the cat' on internal:attr=[placeholder="What needs to be done?"i]
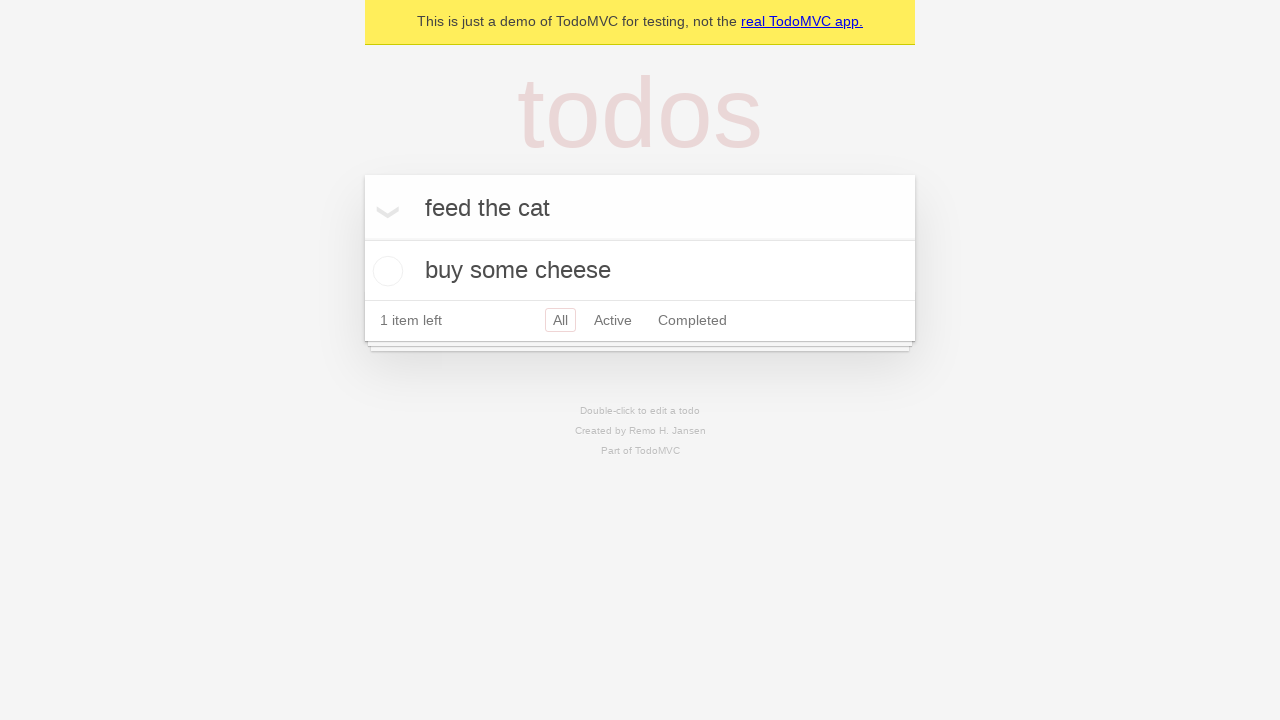

Pressed Enter to create second todo on internal:attr=[placeholder="What needs to be done?"i]
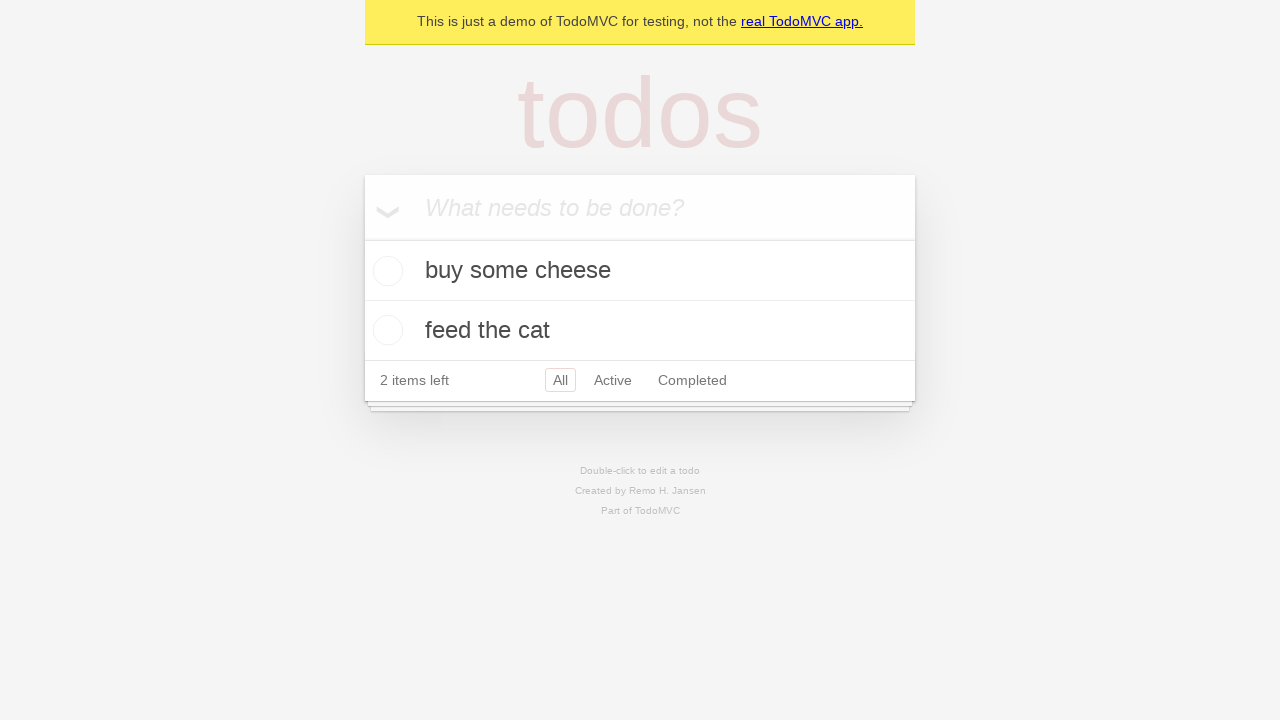

Filled todo input with 'book a doctors appointment' on internal:attr=[placeholder="What needs to be done?"i]
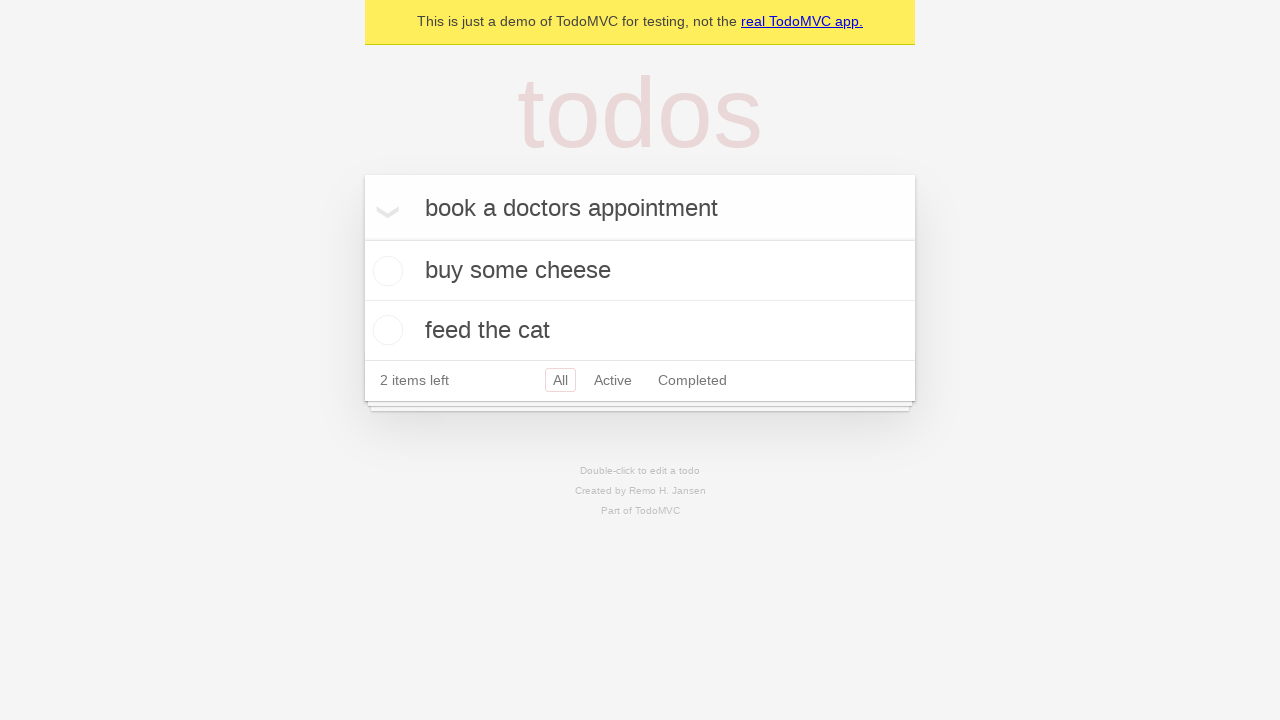

Pressed Enter to create third todo on internal:attr=[placeholder="What needs to be done?"i]
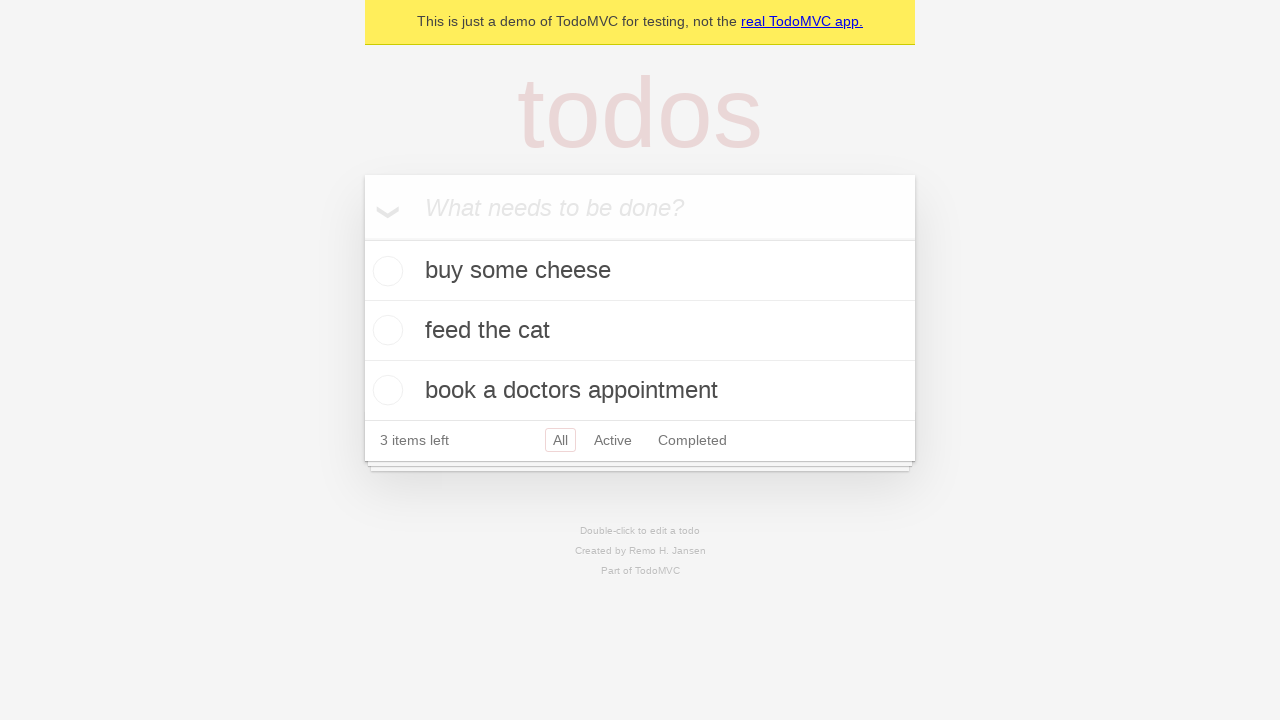

Double-clicked second todo to enter edit mode at (640, 331) on [data-testid='todo-item'] >> nth=1
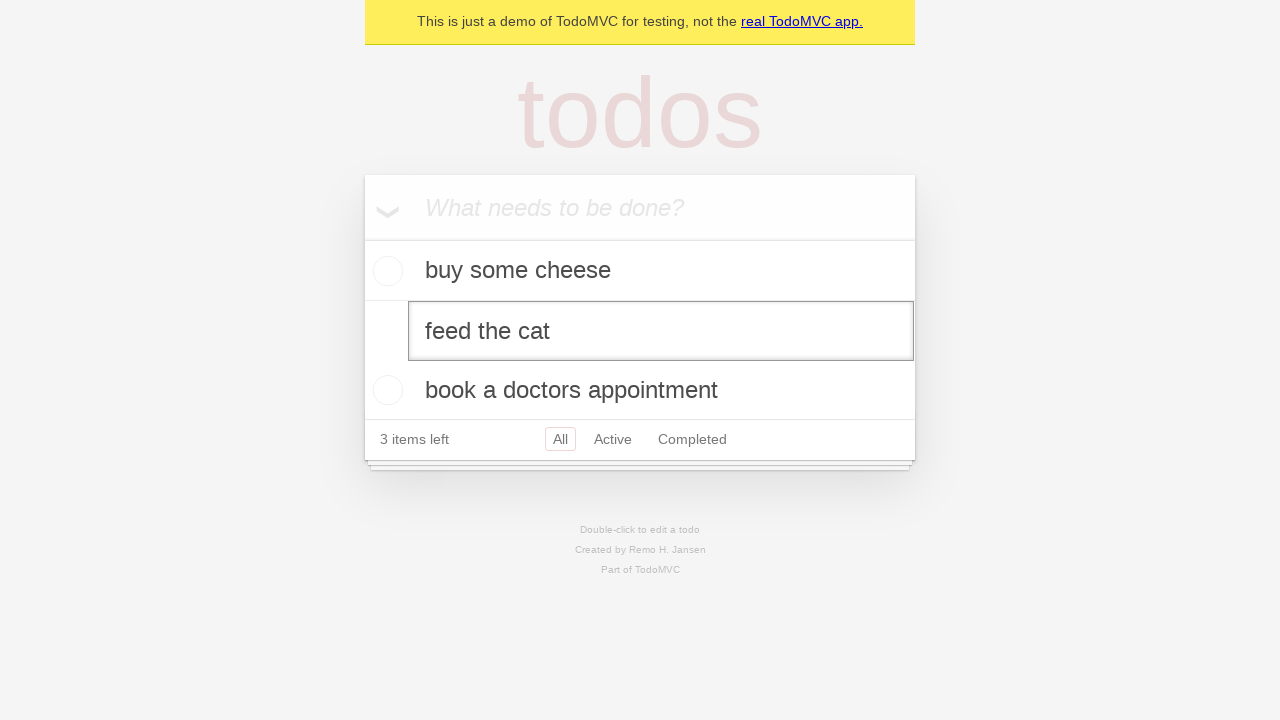

Filled edit textbox with text containing leading and trailing whitespace on [data-testid='todo-item'] >> nth=1 >> internal:role=textbox[name="Edit"i]
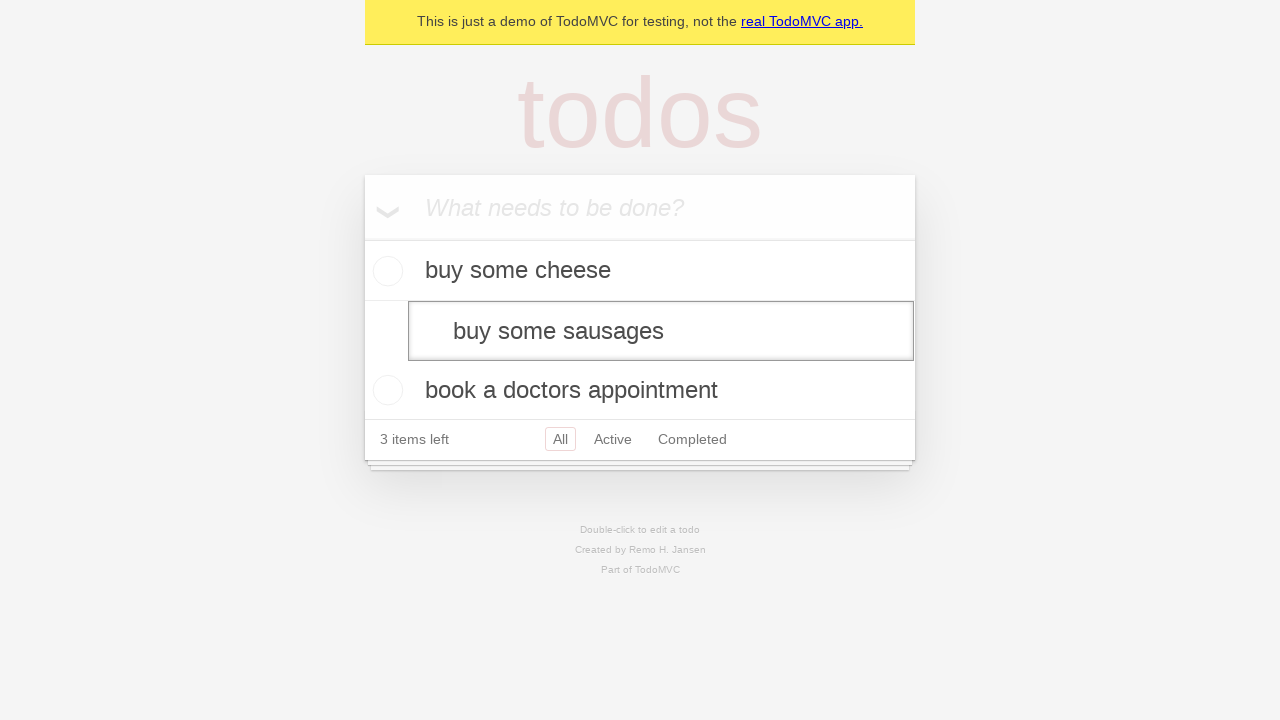

Pressed Enter to save edited todo, verifying whitespace is trimmed on [data-testid='todo-item'] >> nth=1 >> internal:role=textbox[name="Edit"i]
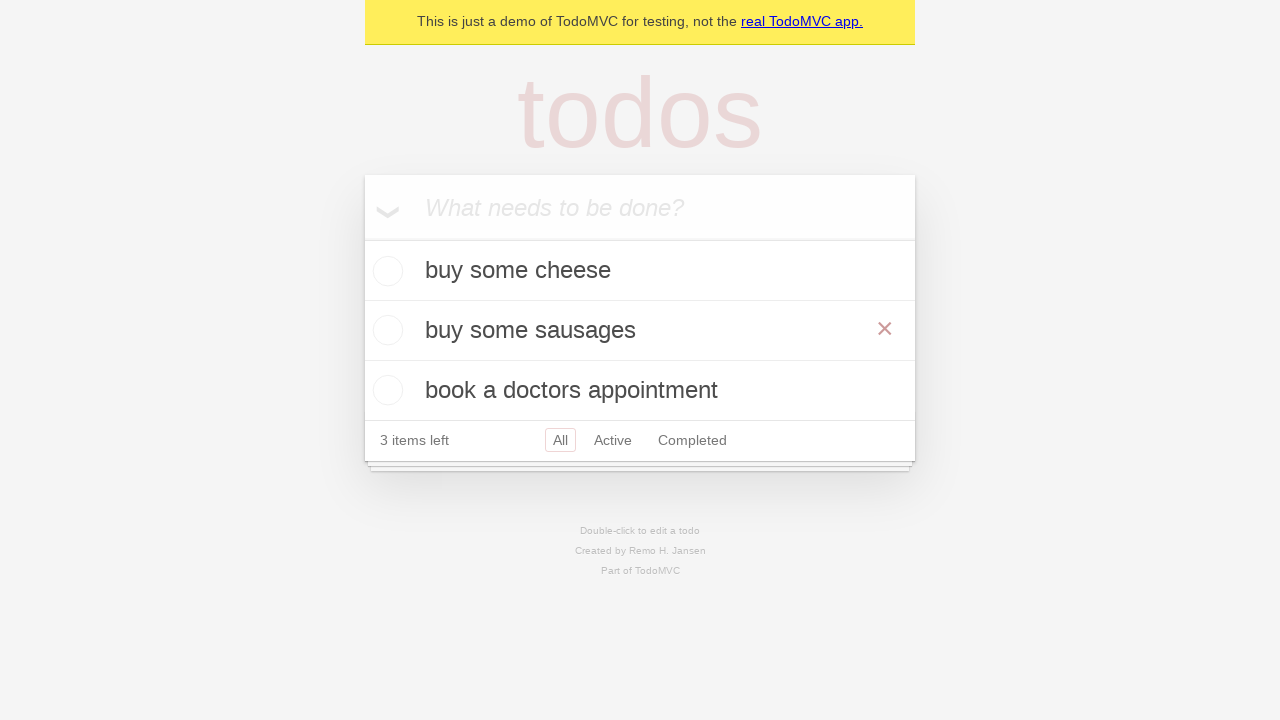

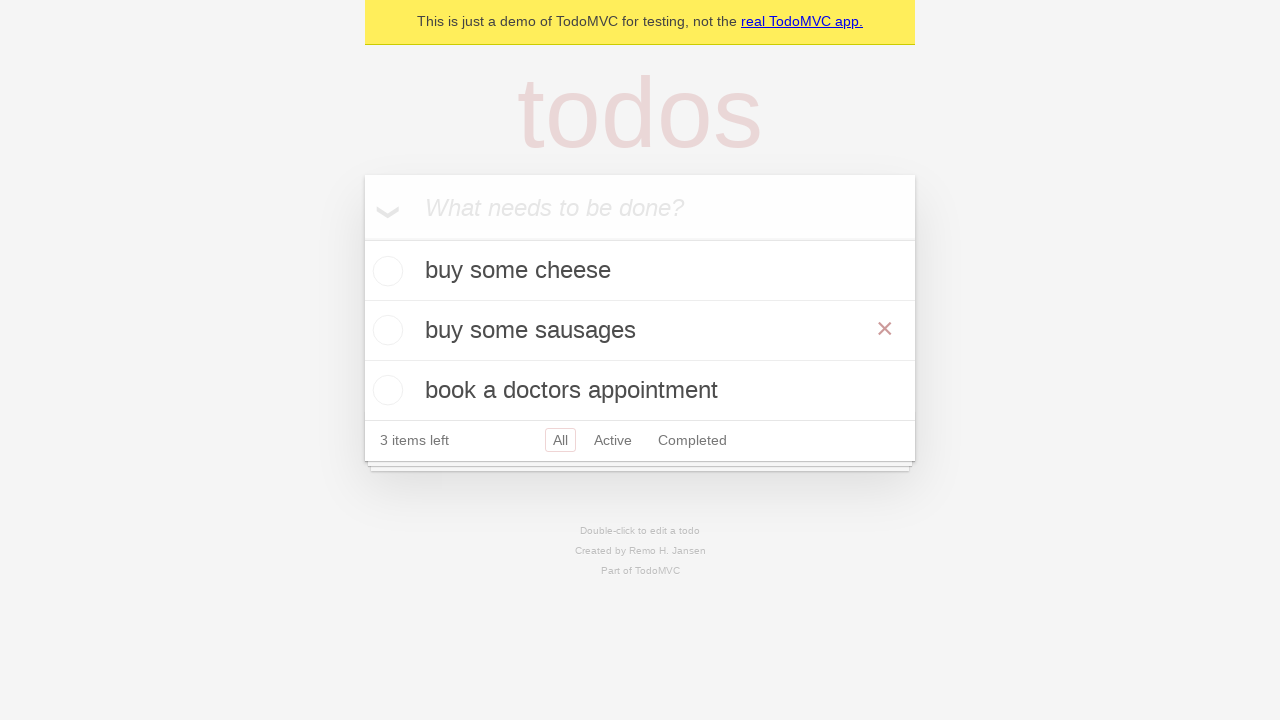